Tests drag and drop functionality on jQueryUI's droppable demo page by dragging an element onto a drop target within an iframe

Starting URL: https://jqueryui.com/droppable/

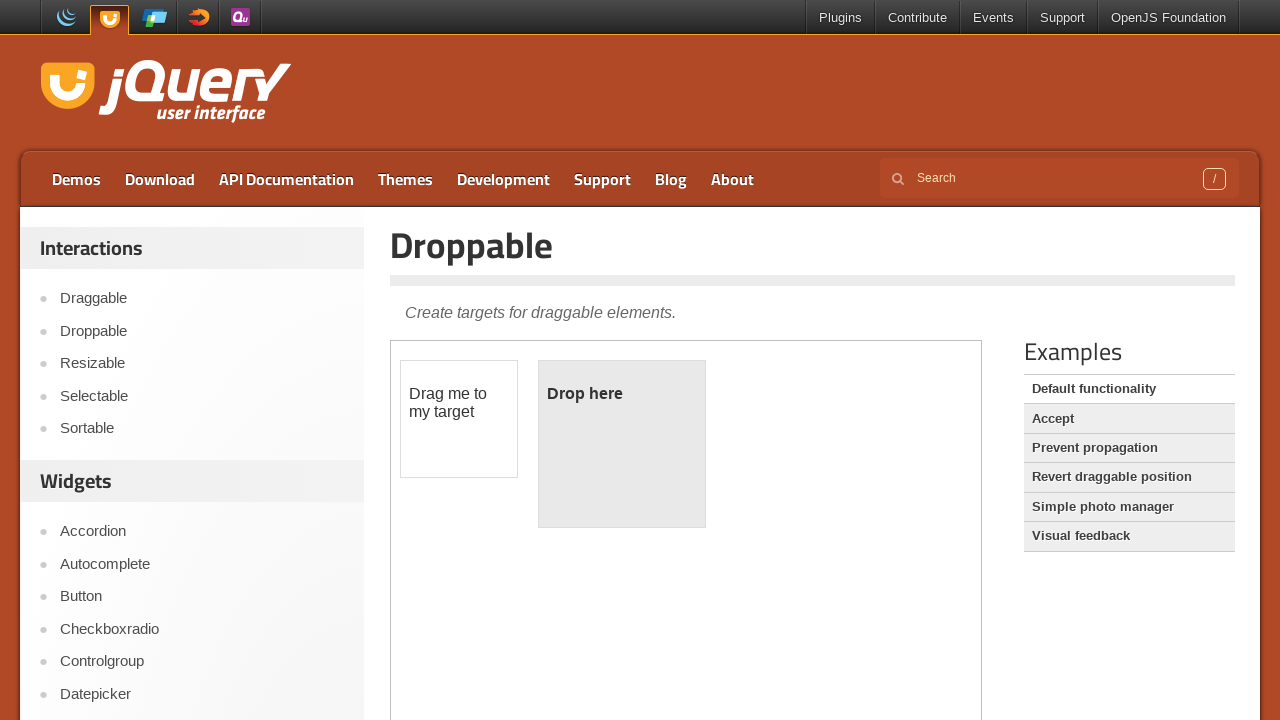

Located the demo iframe
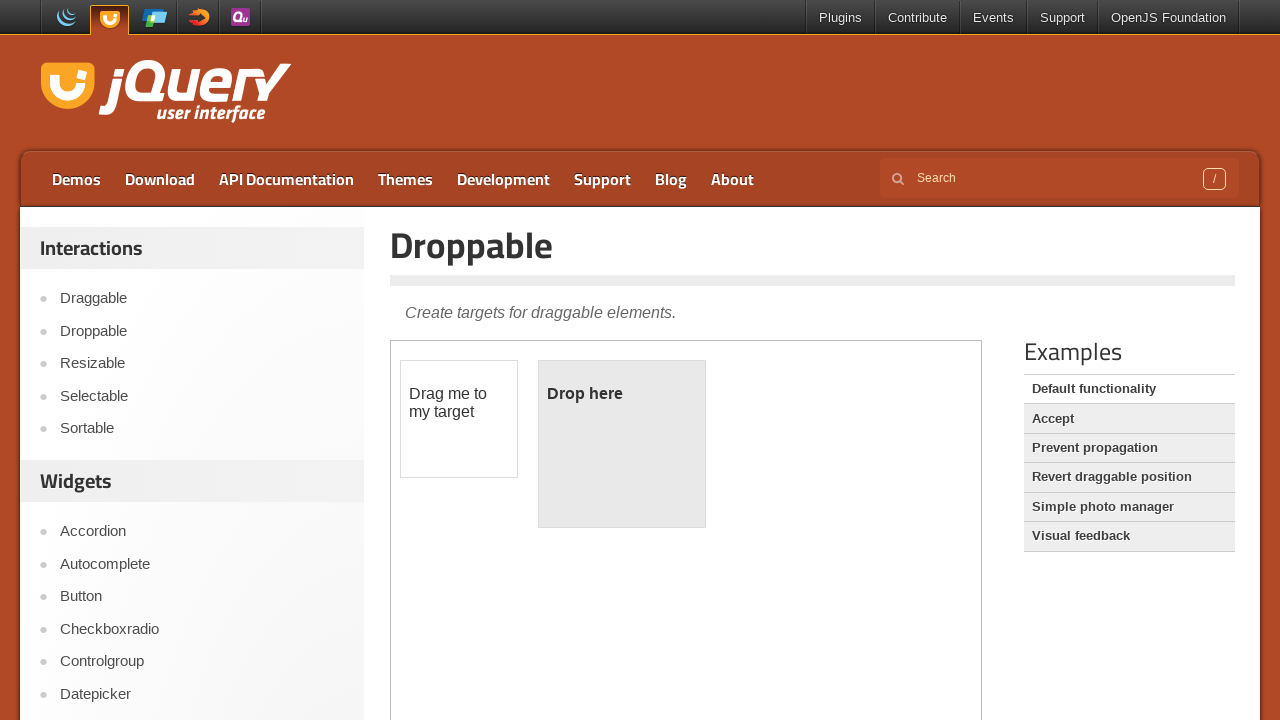

Located the draggable element (#draggable) within the iframe
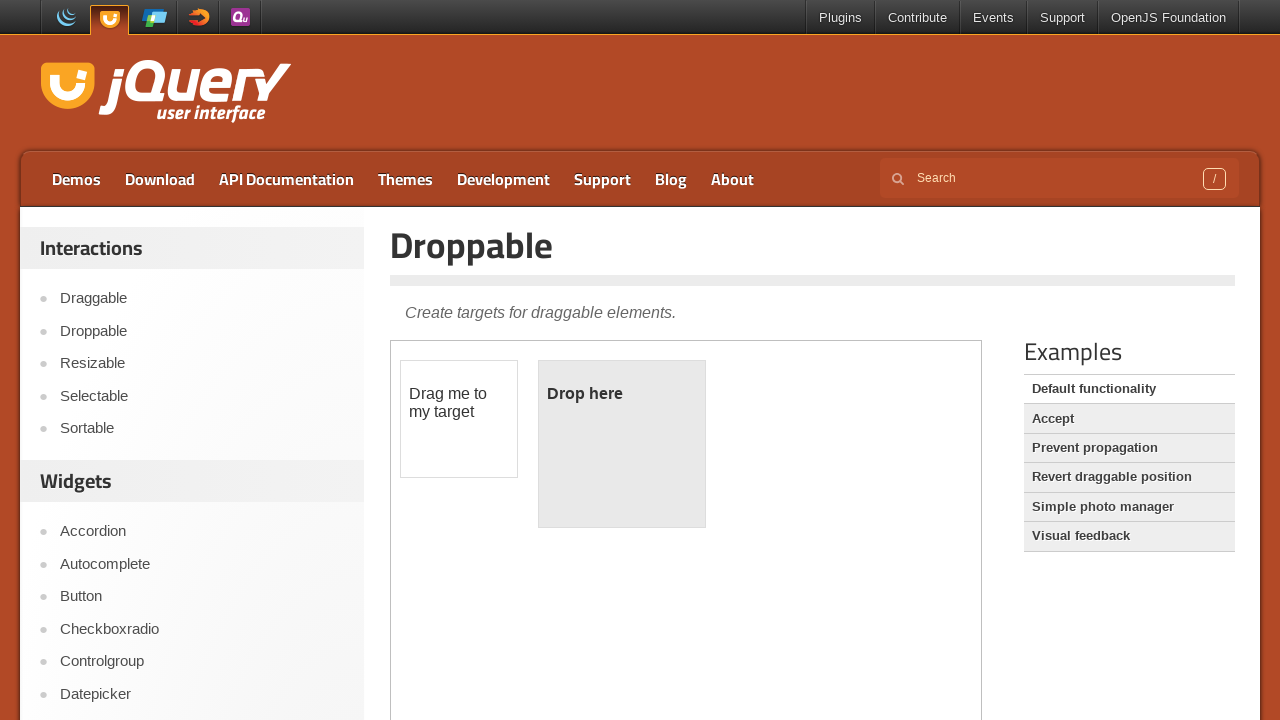

Located the droppable target element (#droppable) within the iframe
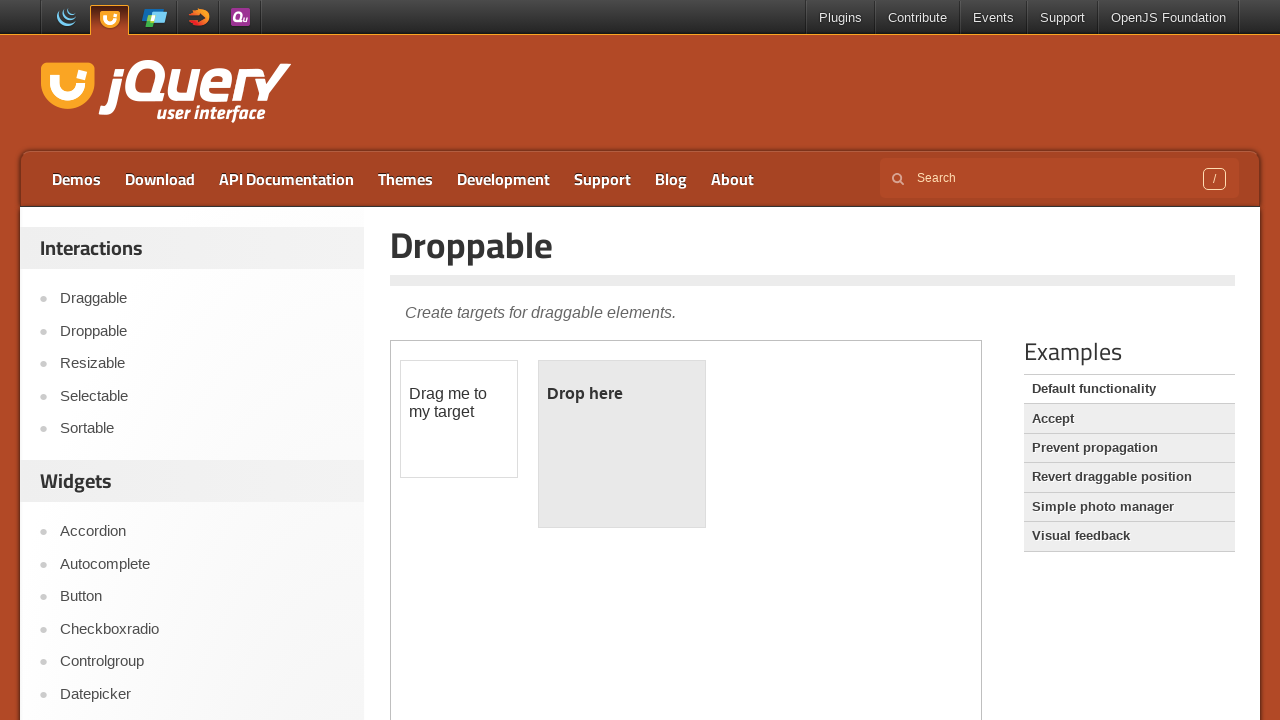

Dragged the draggable element onto the droppable target at (622, 444)
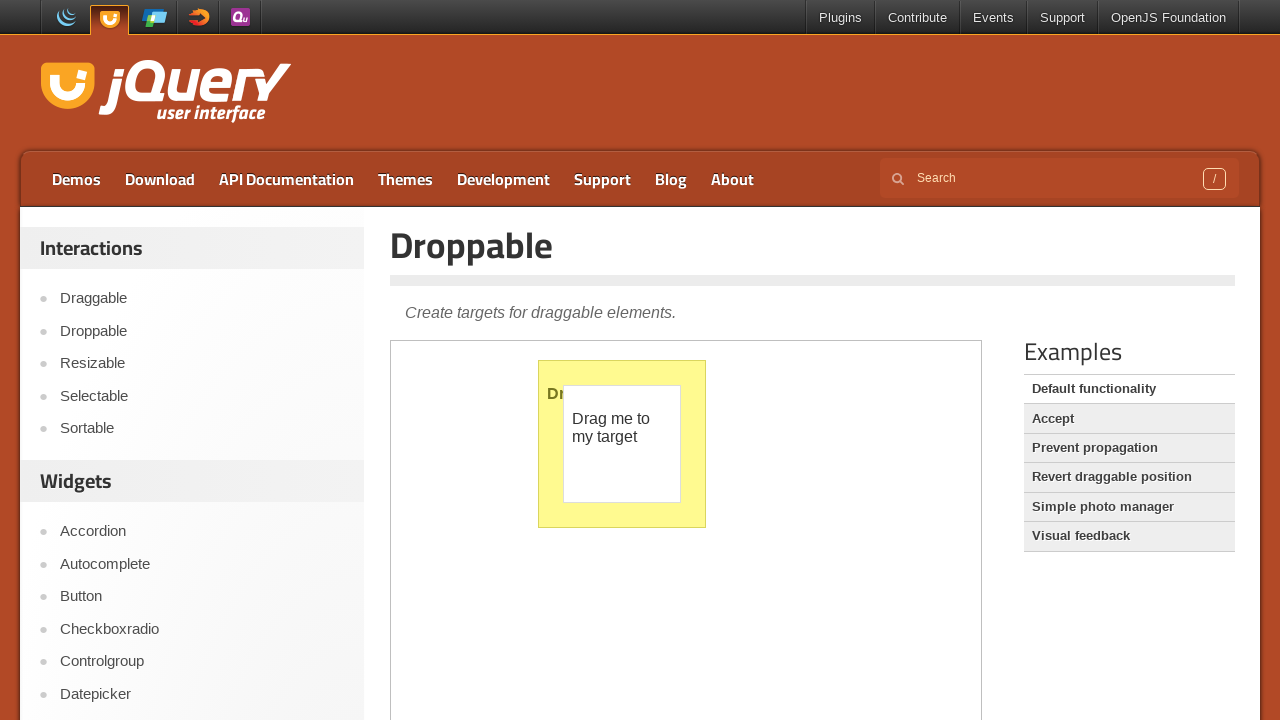

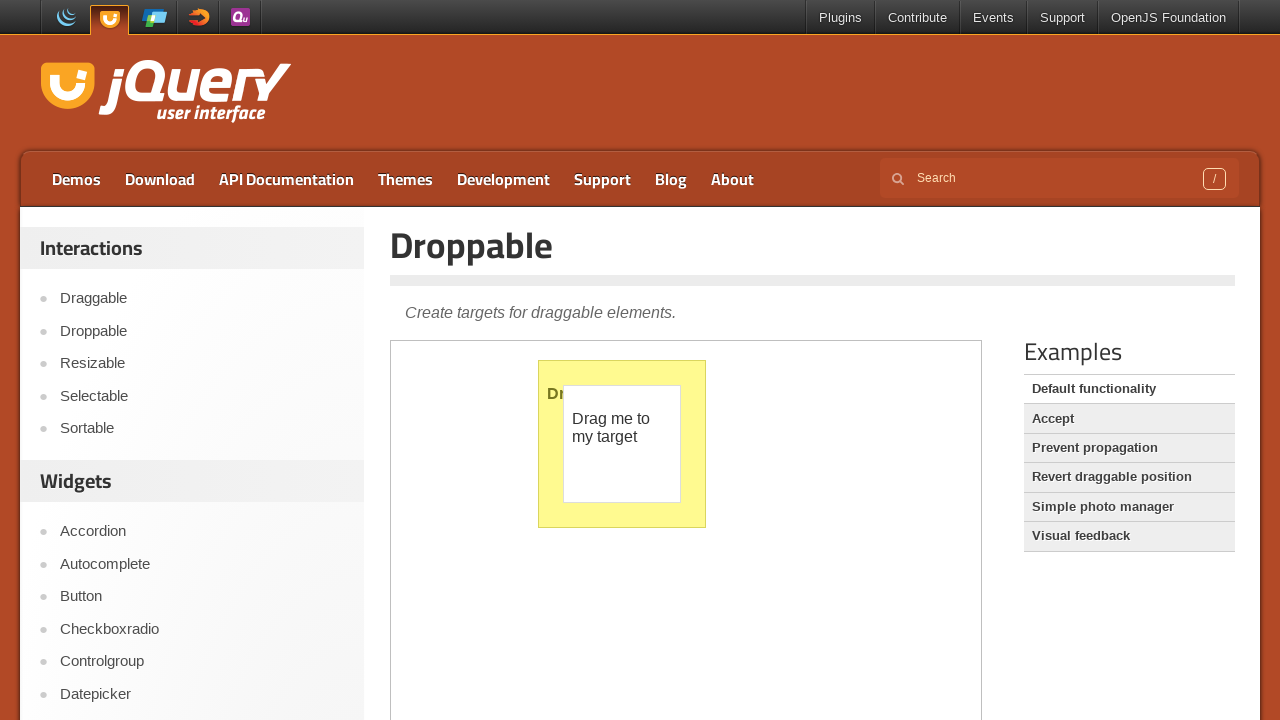